Tests marking individual todo items as complete by checking their checkboxes

Starting URL: https://demo.playwright.dev/todomvc

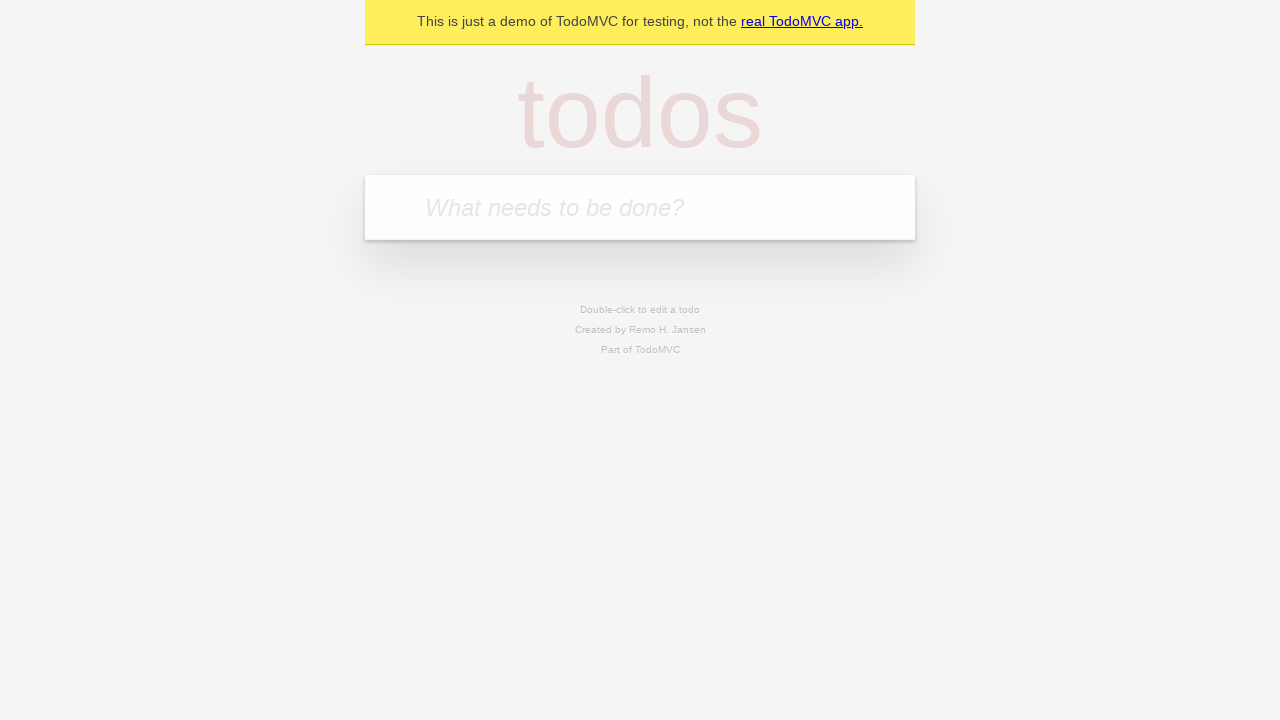

Filled todo input with 'buy some cheese' on internal:attr=[placeholder="What needs to be done?"i]
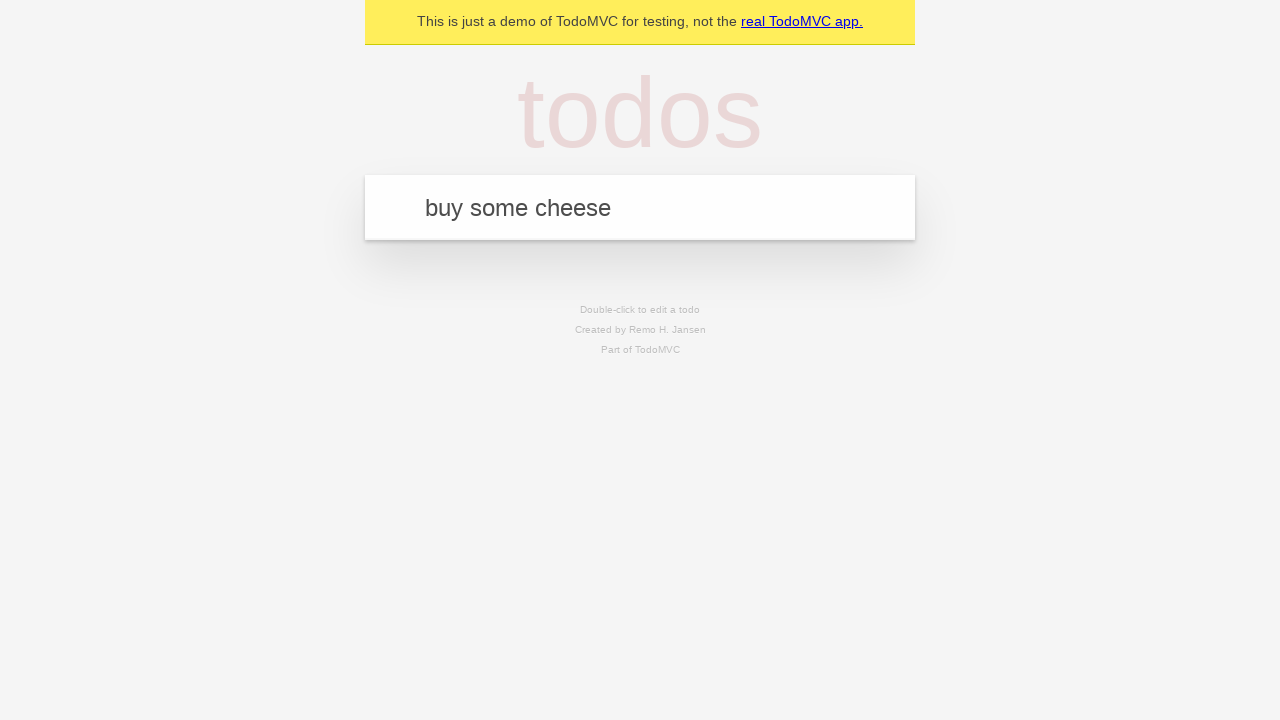

Pressed Enter to create first todo item on internal:attr=[placeholder="What needs to be done?"i]
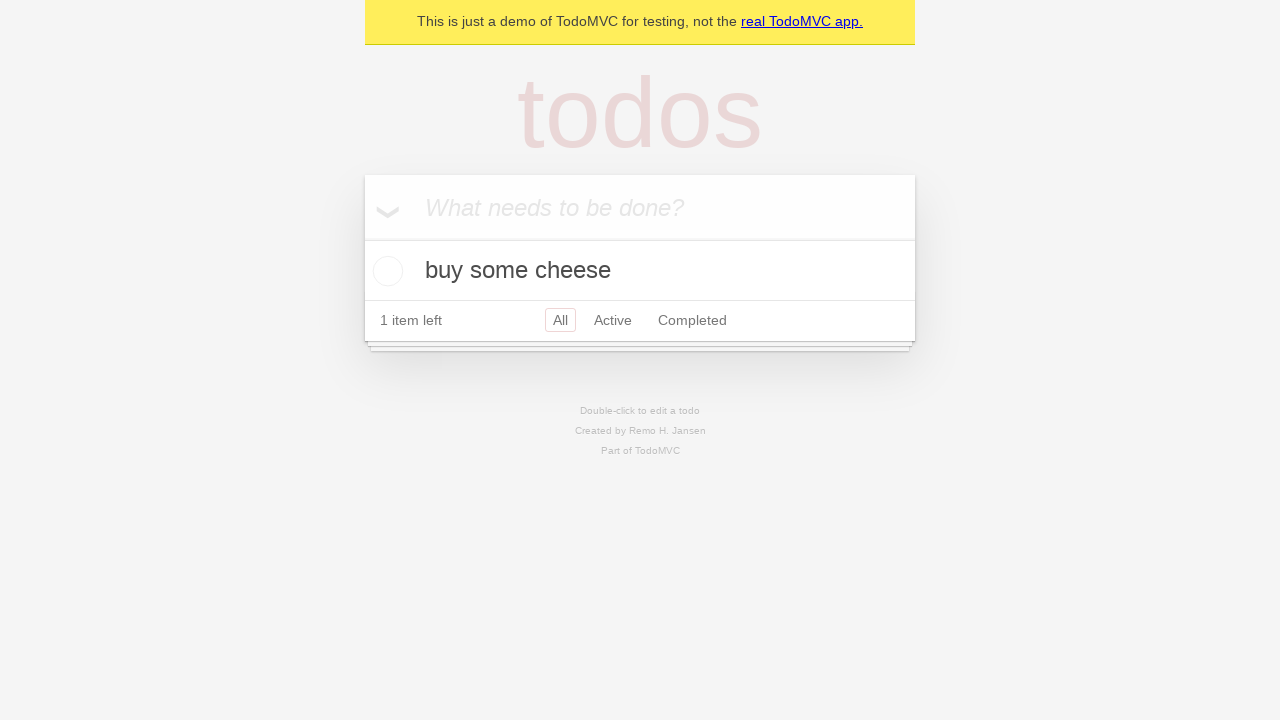

Filled todo input with 'feed the cat' on internal:attr=[placeholder="What needs to be done?"i]
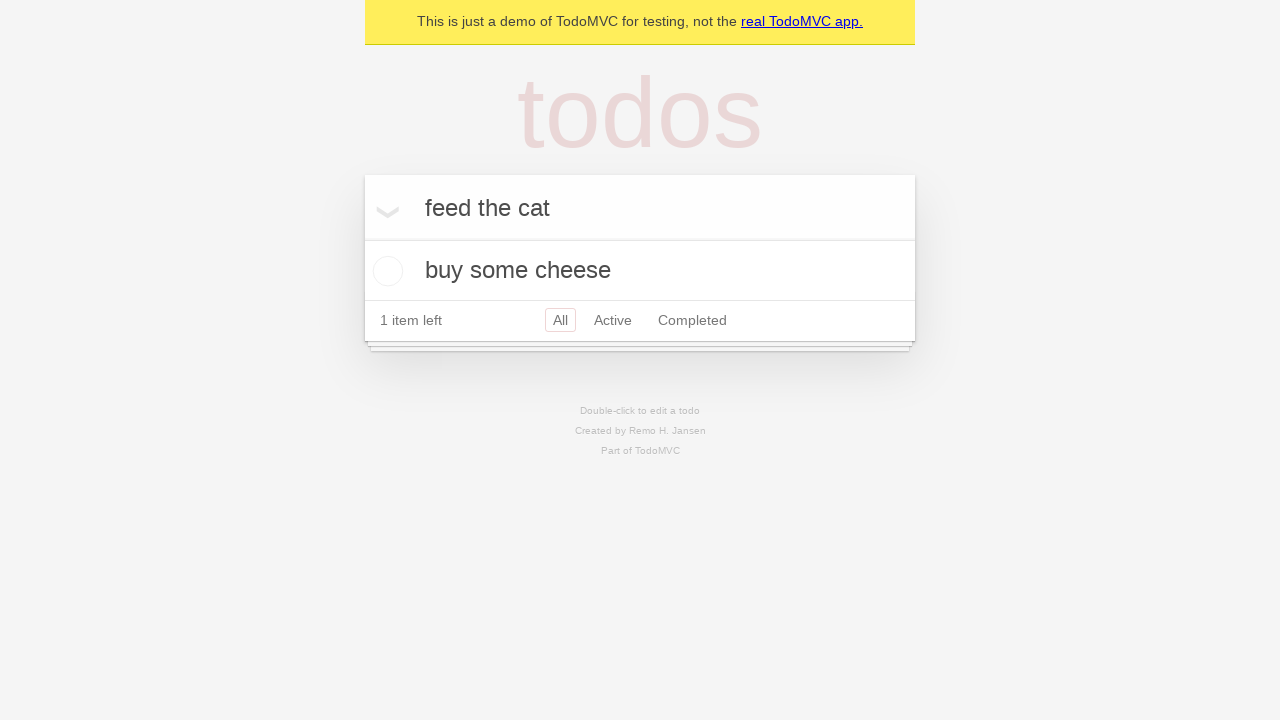

Pressed Enter to create second todo item on internal:attr=[placeholder="What needs to be done?"i]
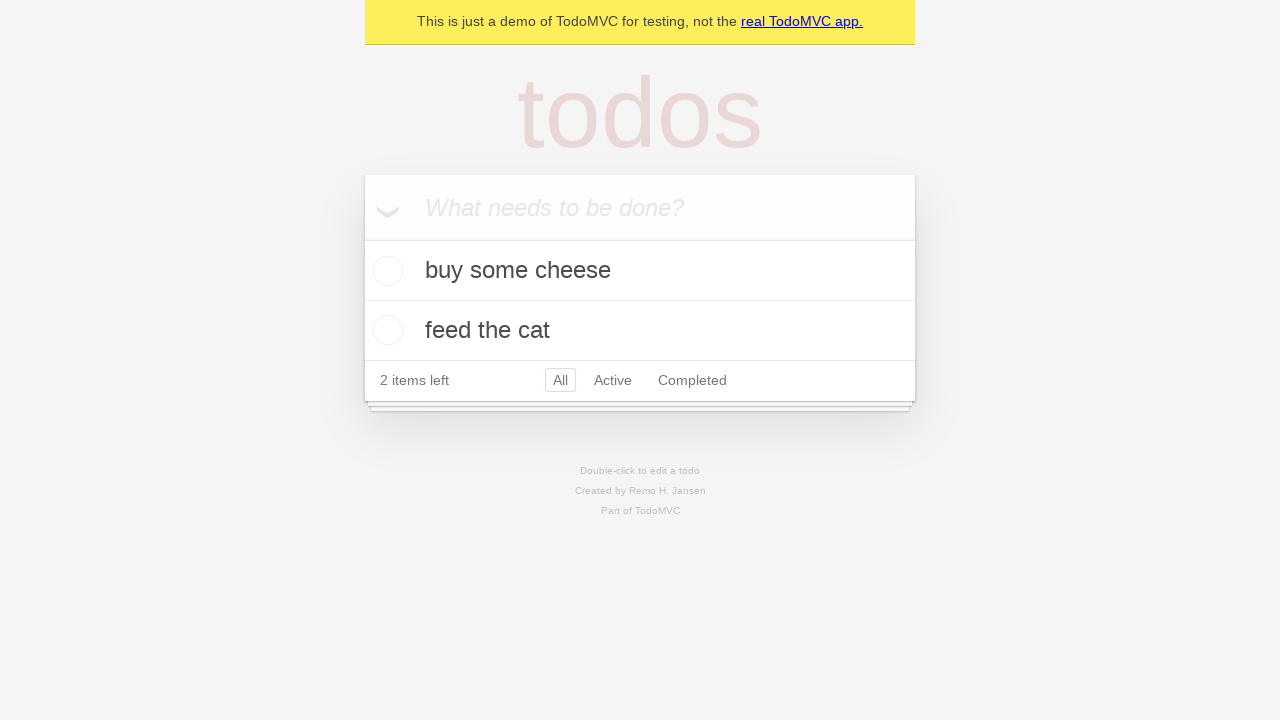

Checked the checkbox for first todo item 'buy some cheese' at (385, 271) on internal:testid=[data-testid="todo-item"s] >> nth=0 >> internal:role=checkbox
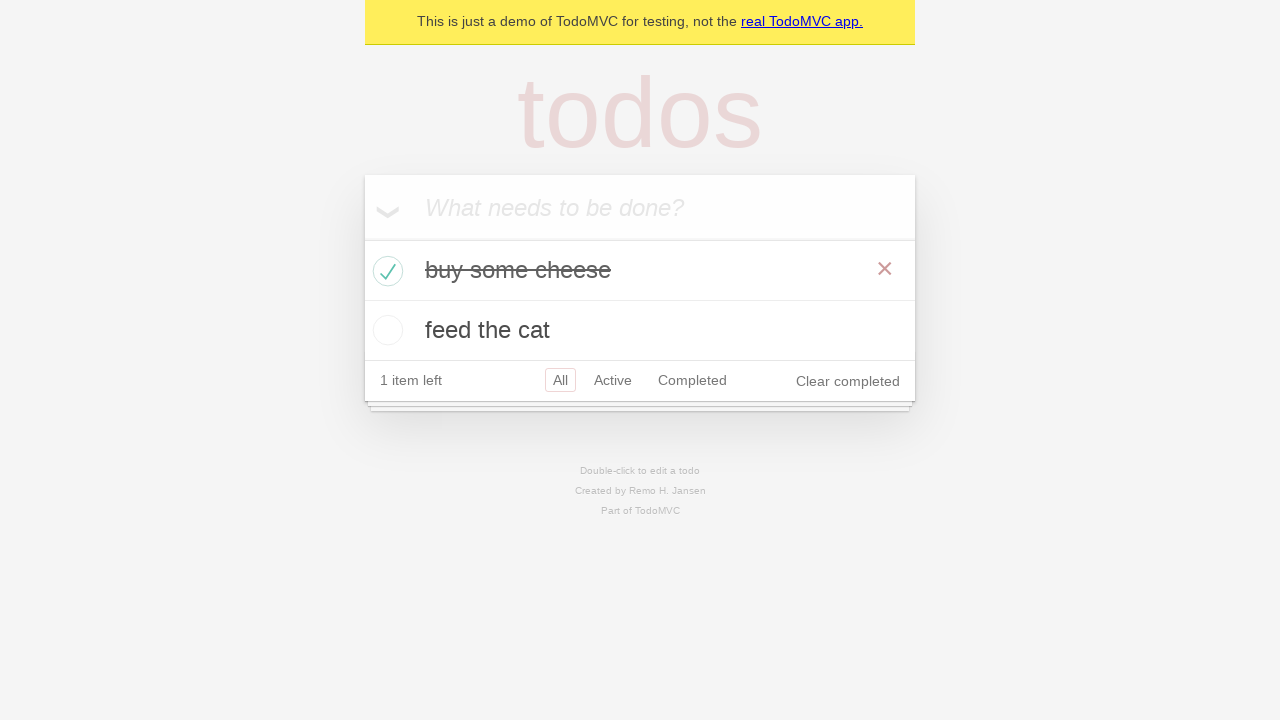

Checked the checkbox for second todo item 'feed the cat' at (385, 330) on internal:testid=[data-testid="todo-item"s] >> nth=1 >> internal:role=checkbox
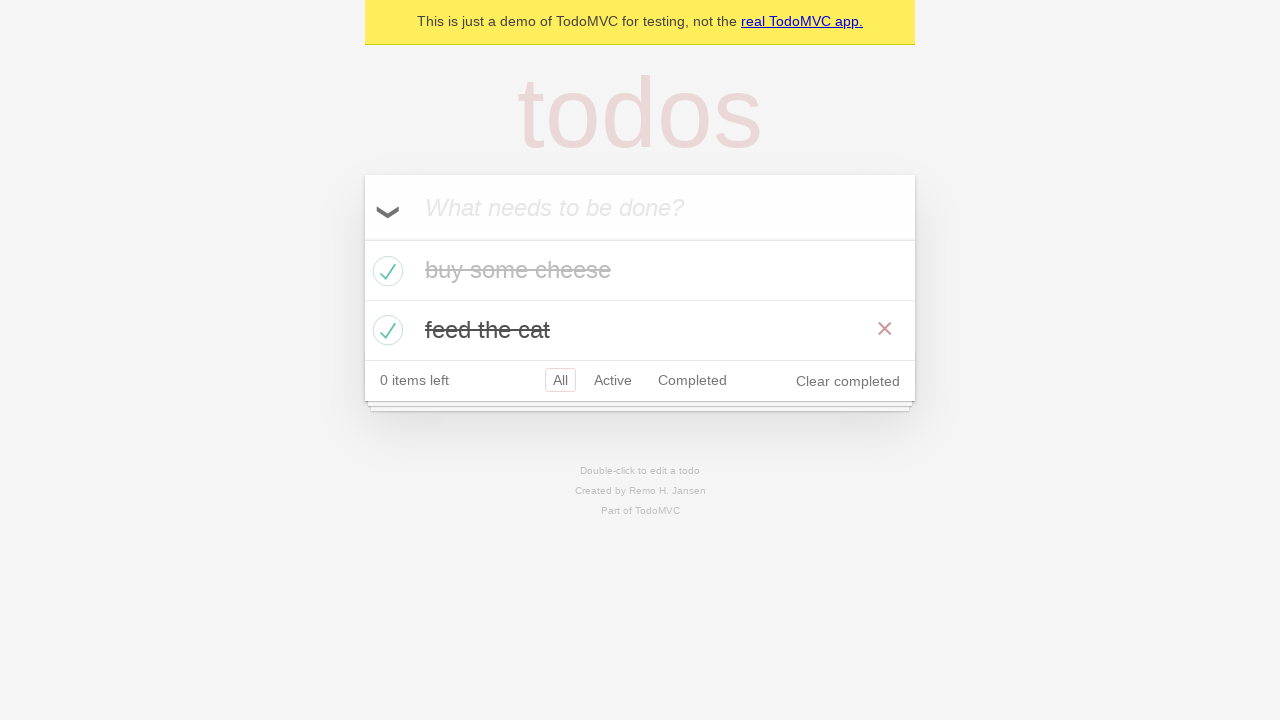

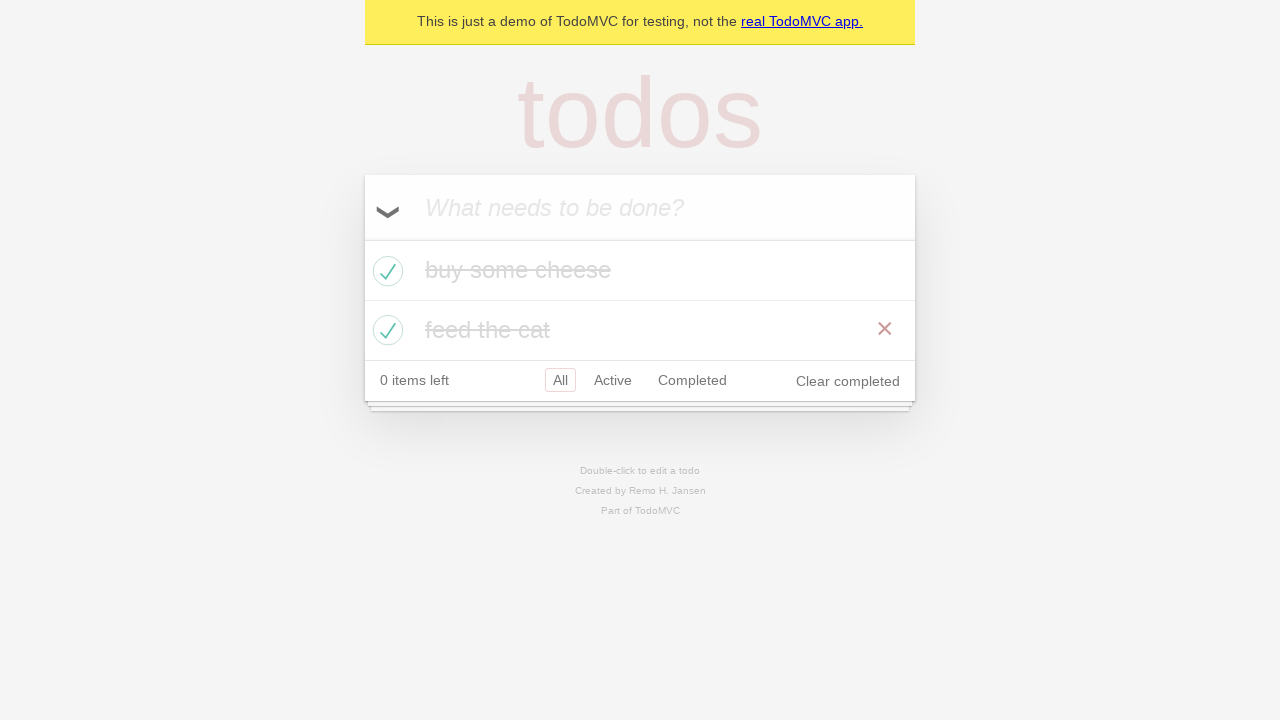